Tests JavaScript confirmation alert by clicking the confirm button, accepting the alert, and verifying "You clicked: Ok" text is displayed

Starting URL: https://practice.cydeo.com/javascript_alerts

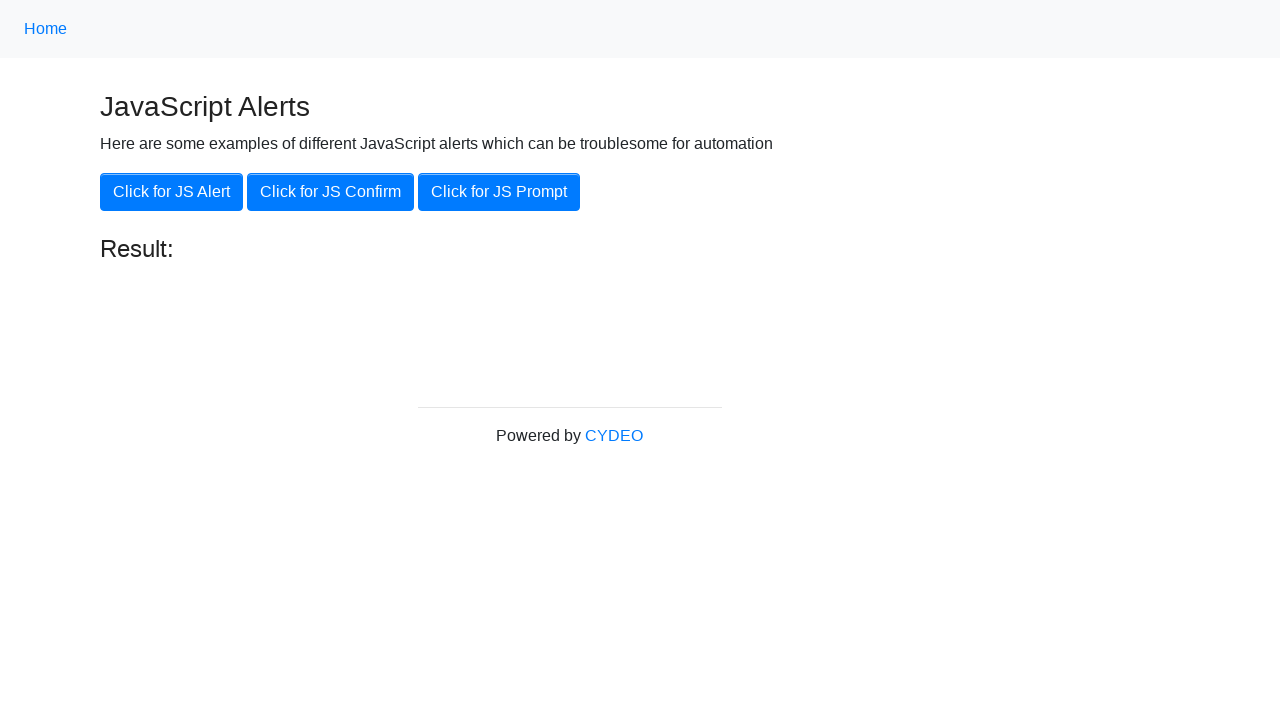

Set up dialog handler to accept confirmation alerts
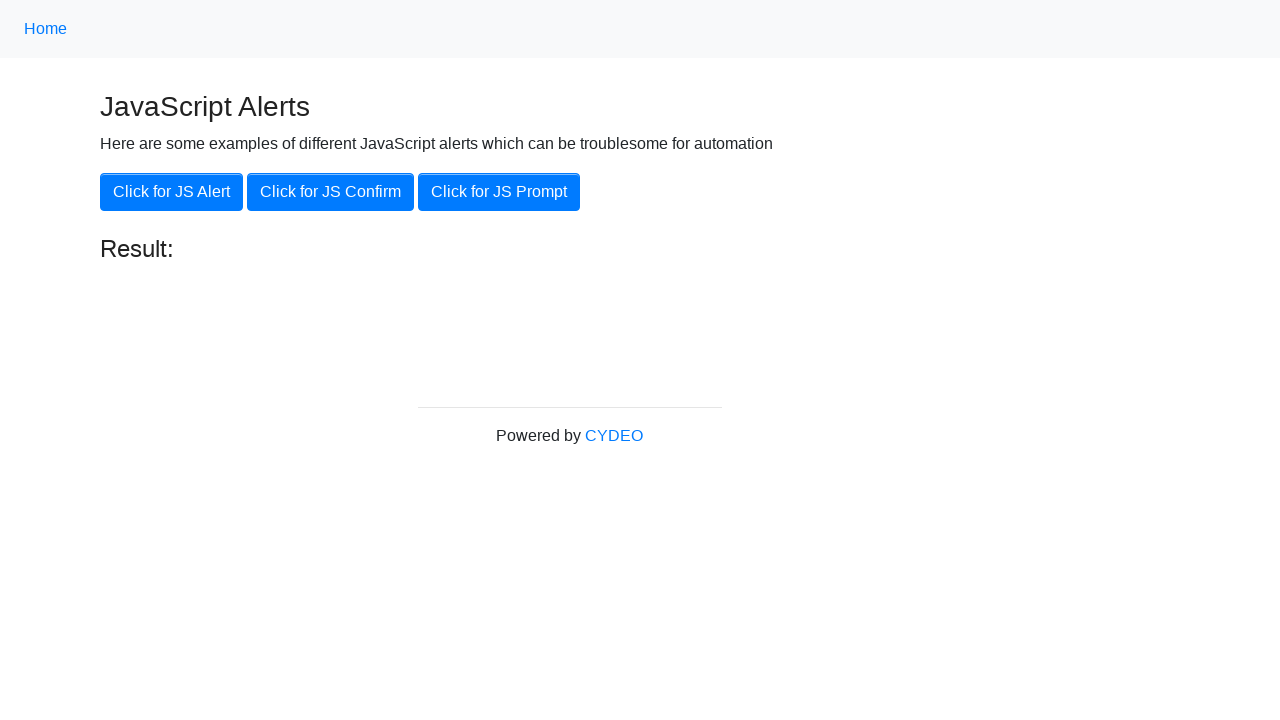

Clicked the 'Click for JS Confirm' button at (330, 192) on xpath=//button[.='Click for JS Confirm']
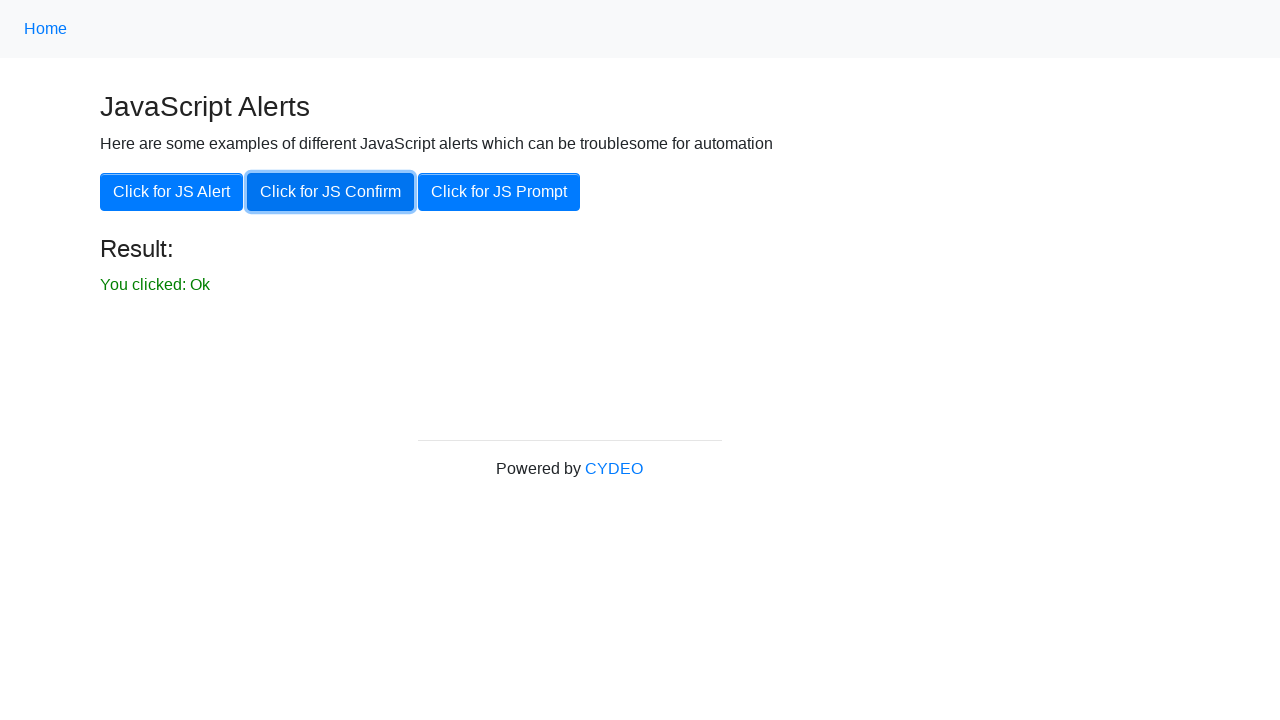

Result element became visible after confirmation dialog was accepted
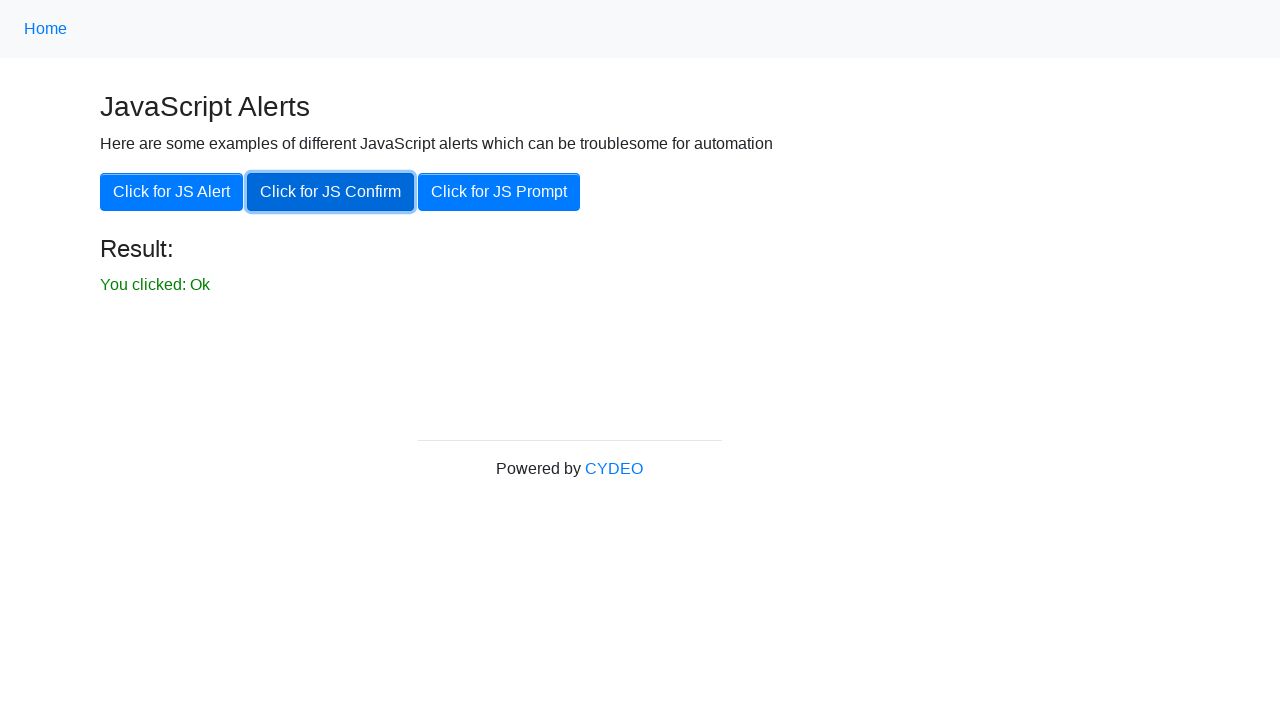

Verified result text displays 'You clicked: Ok'
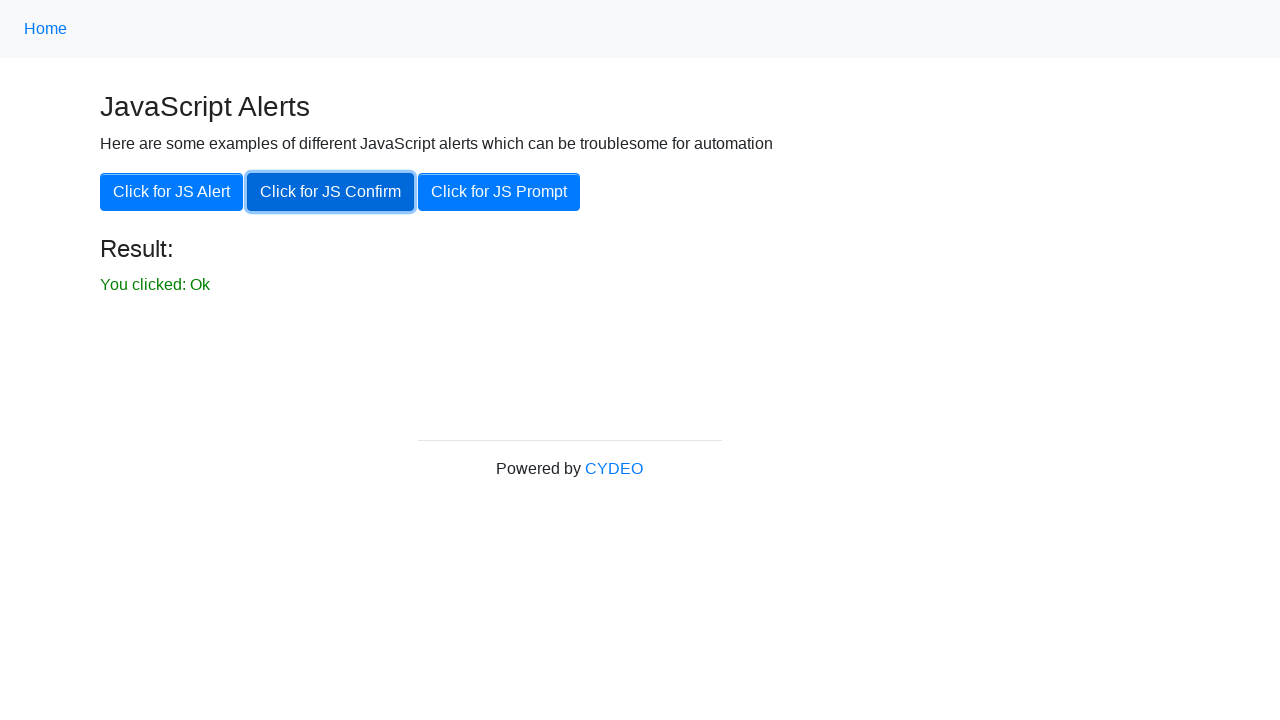

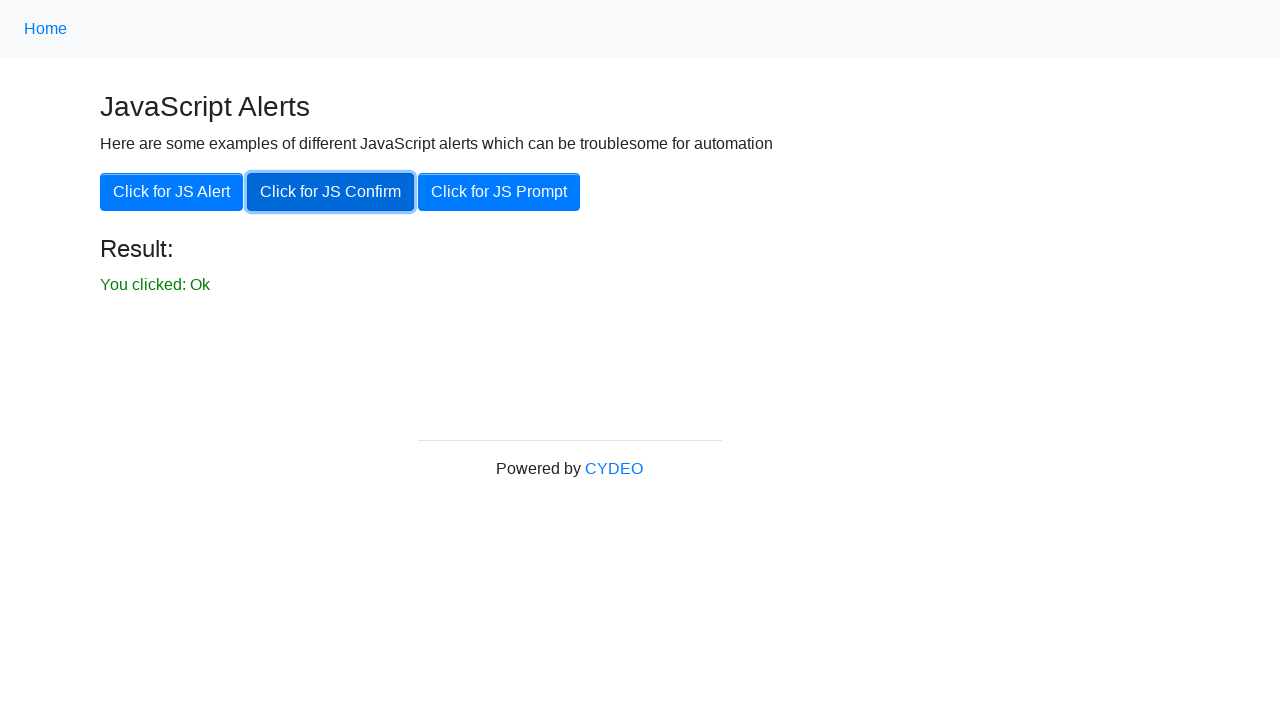